Tests confirm dialog by entering text and dismissing/canceling the confirmation

Starting URL: https://rahulshettyacademy.com/AutomationPractice/

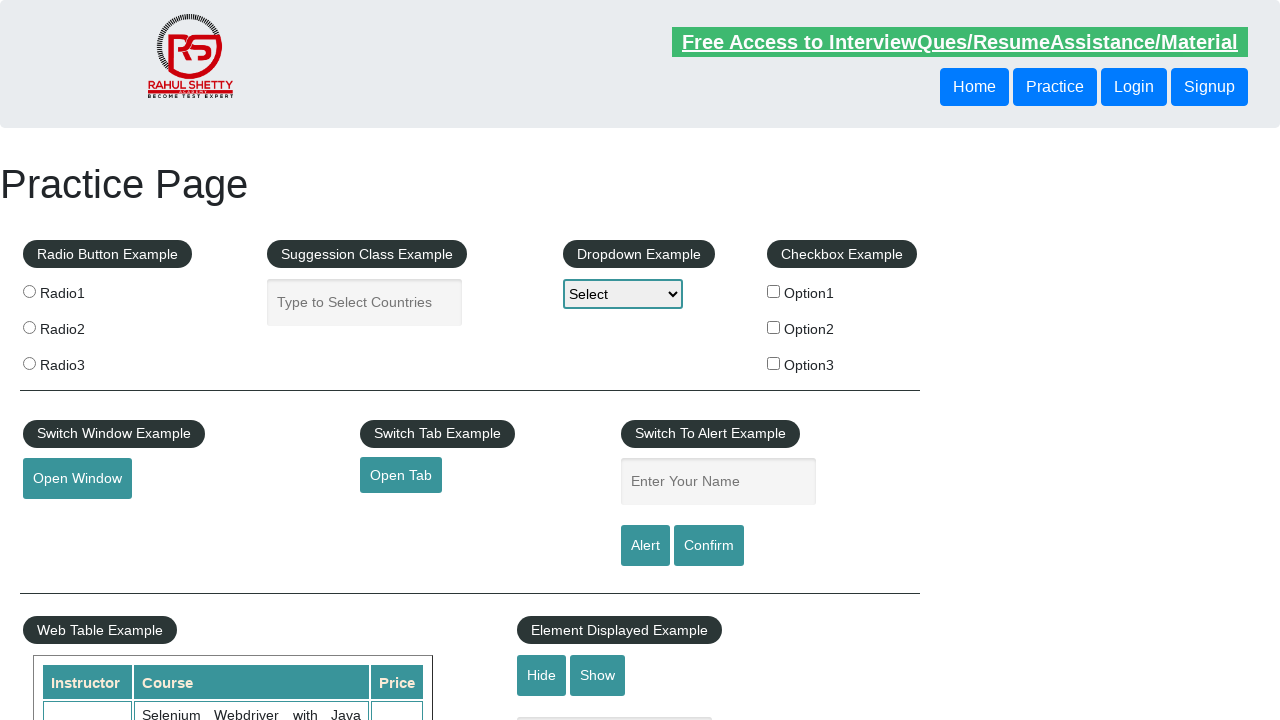

Filled name field with 'Cancel' on #name
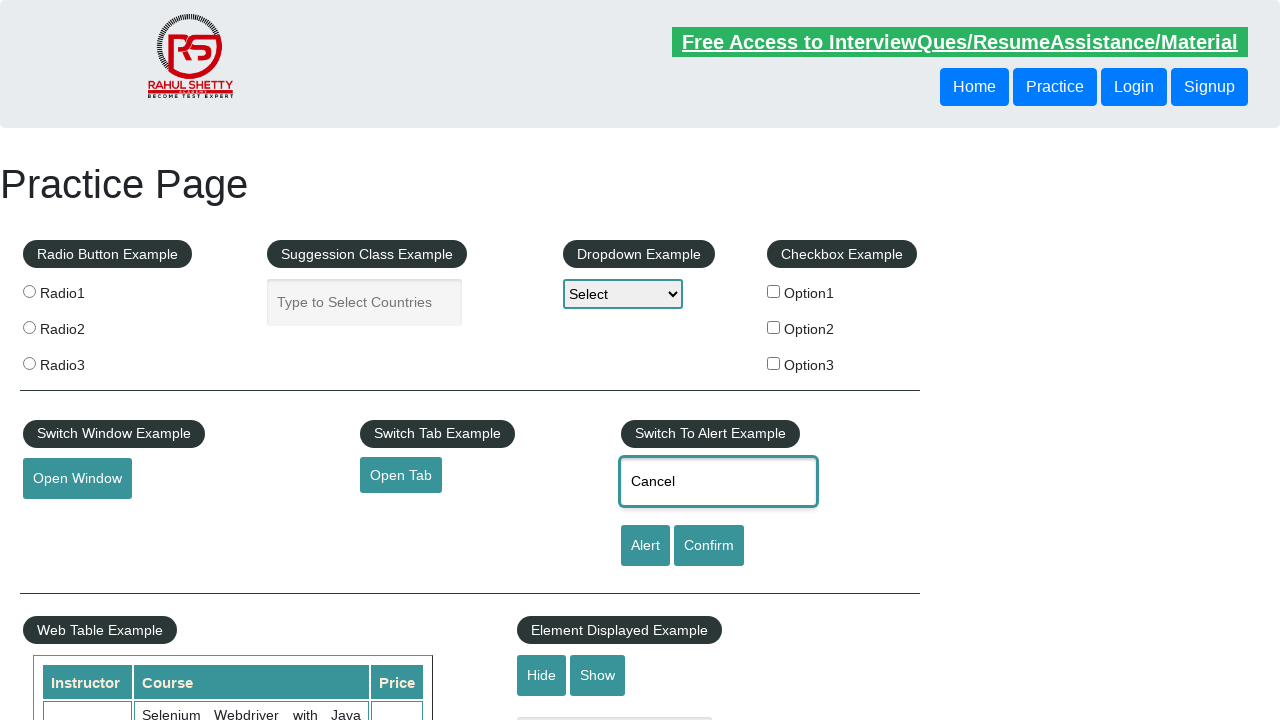

Set up dialog handler to dismiss confirmation
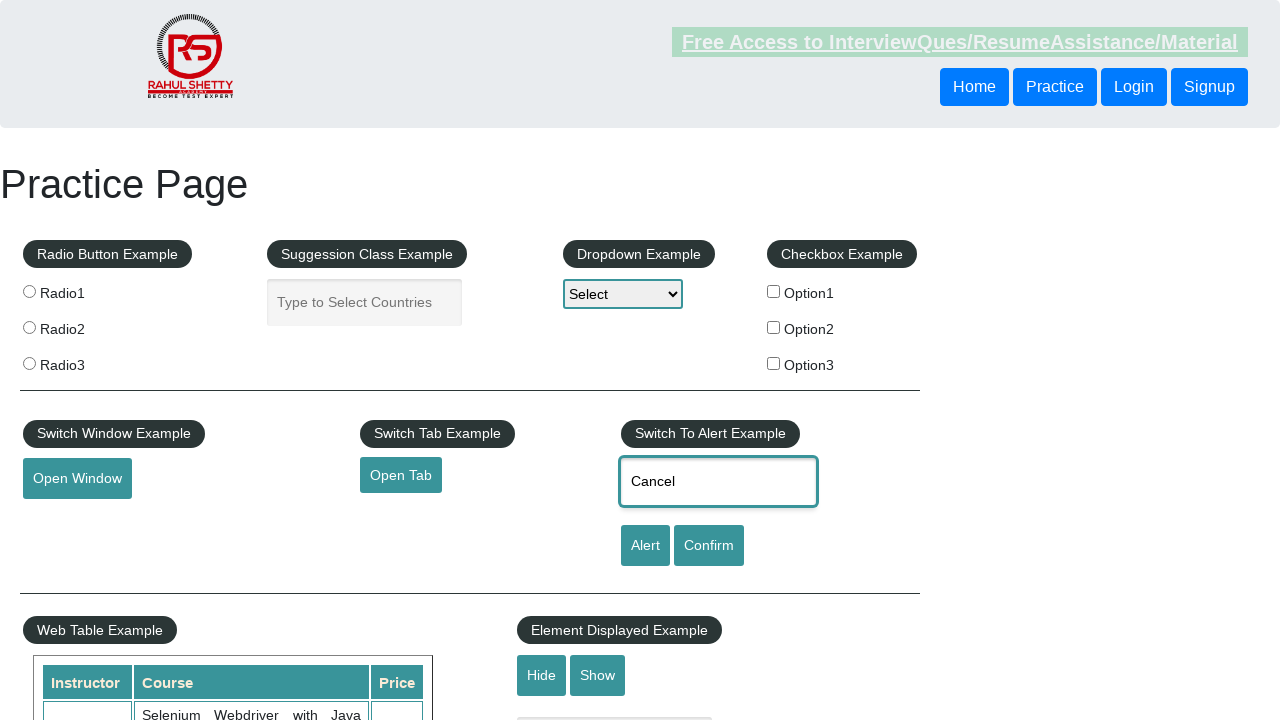

Clicked confirm button to trigger confirmation dialog at (709, 546) on #confirmbtn
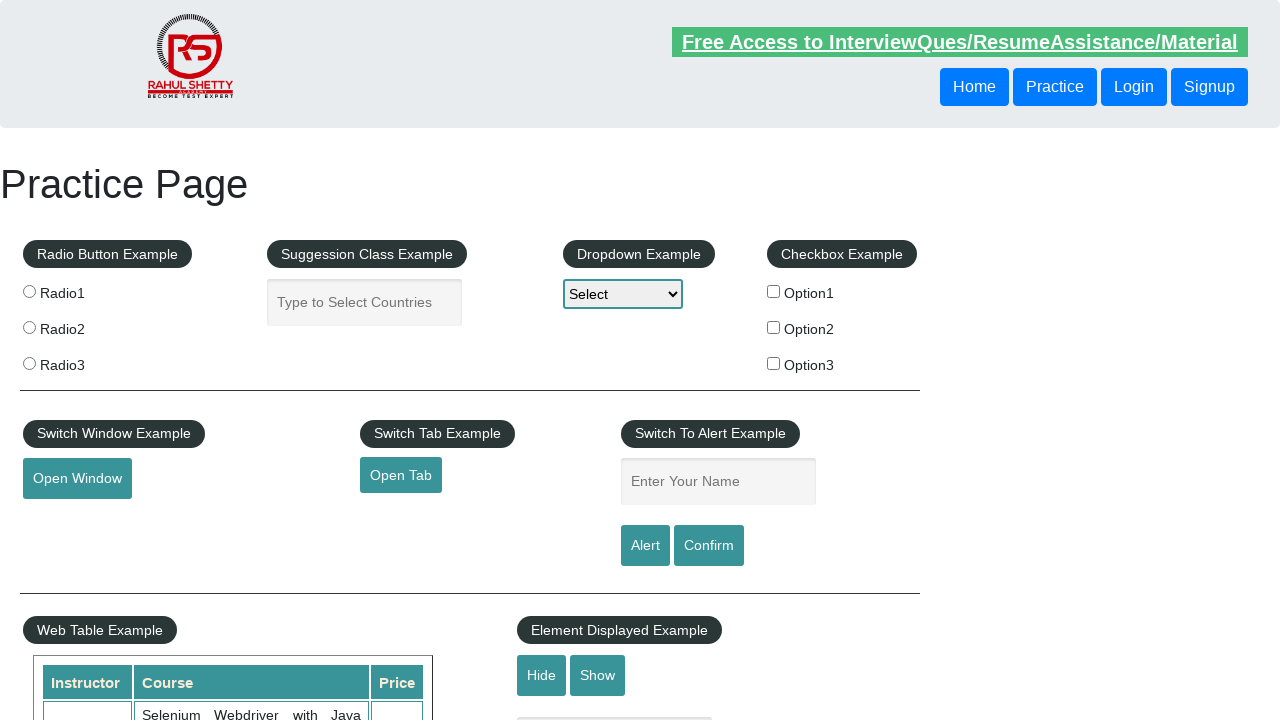

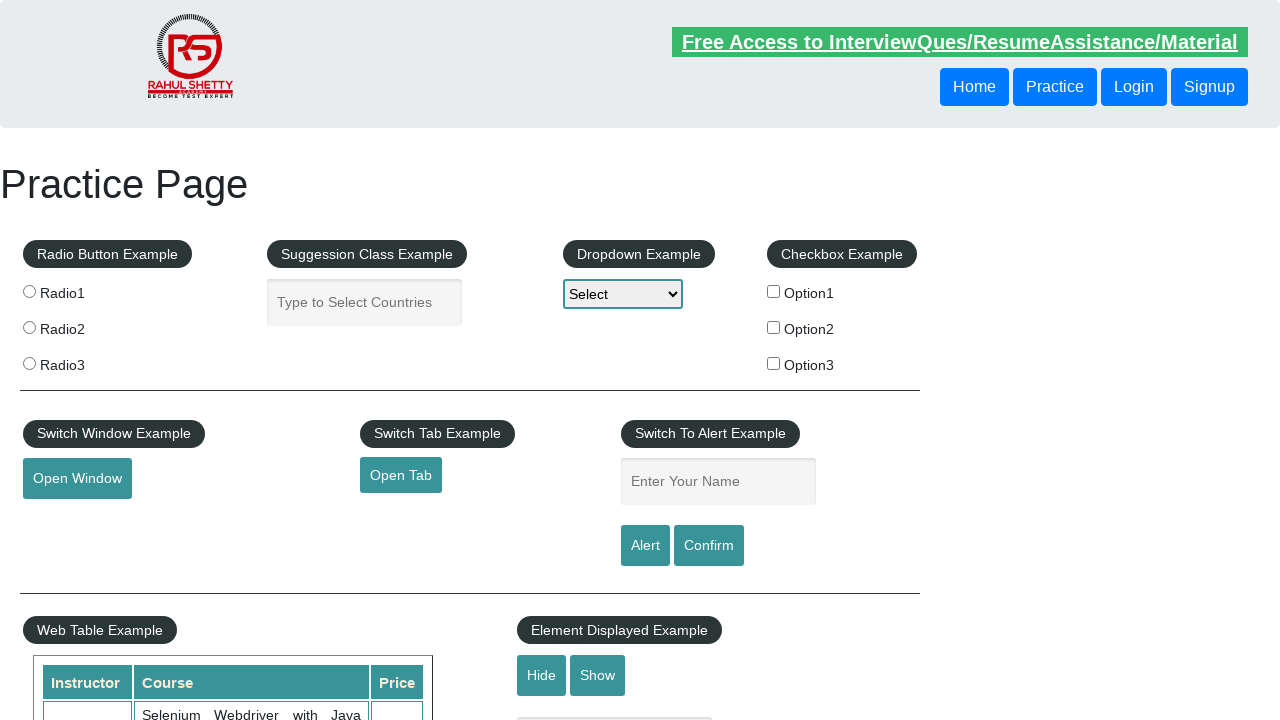